Tests right-click context menu functionality by performing a context click on a button element to trigger a custom context menu

Starting URL: https://swisnl.github.io/jQuery-contextMenu/demo.html

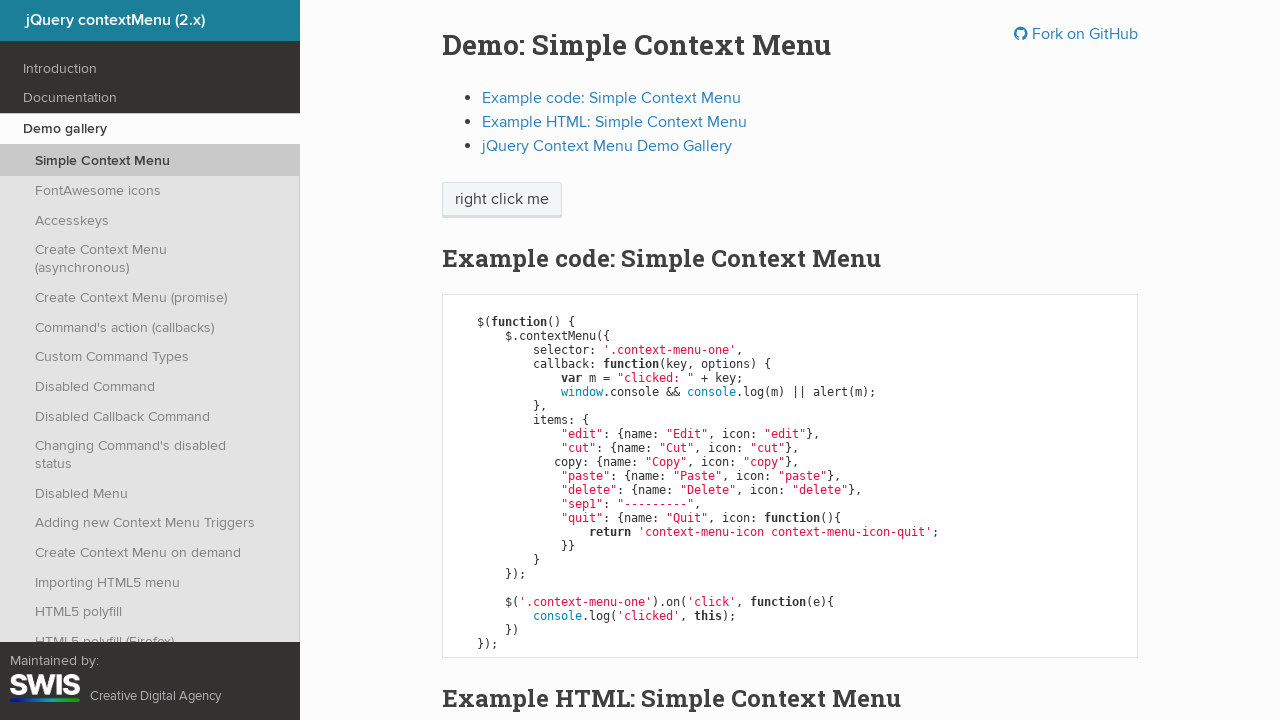

Located the button element that triggers context menu
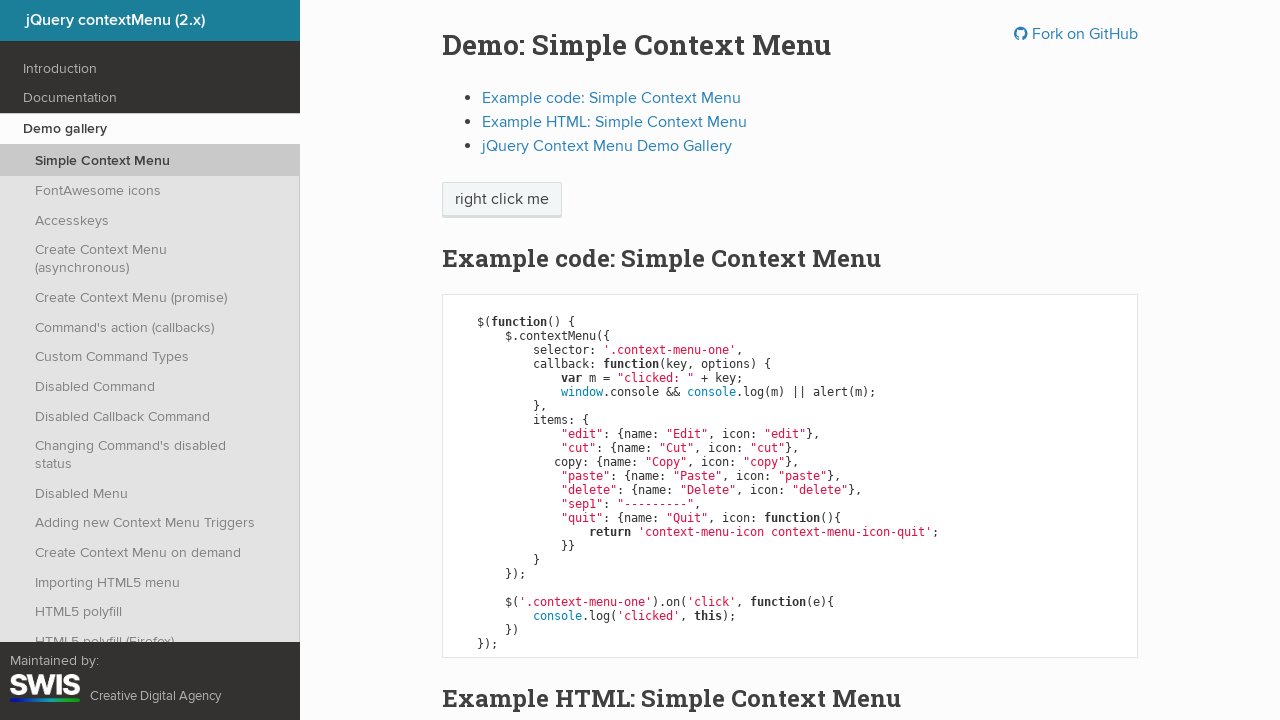

Performed right-click context click on the button element at (502, 200) on xpath=//html/body/div/section/div/div/div/p/span
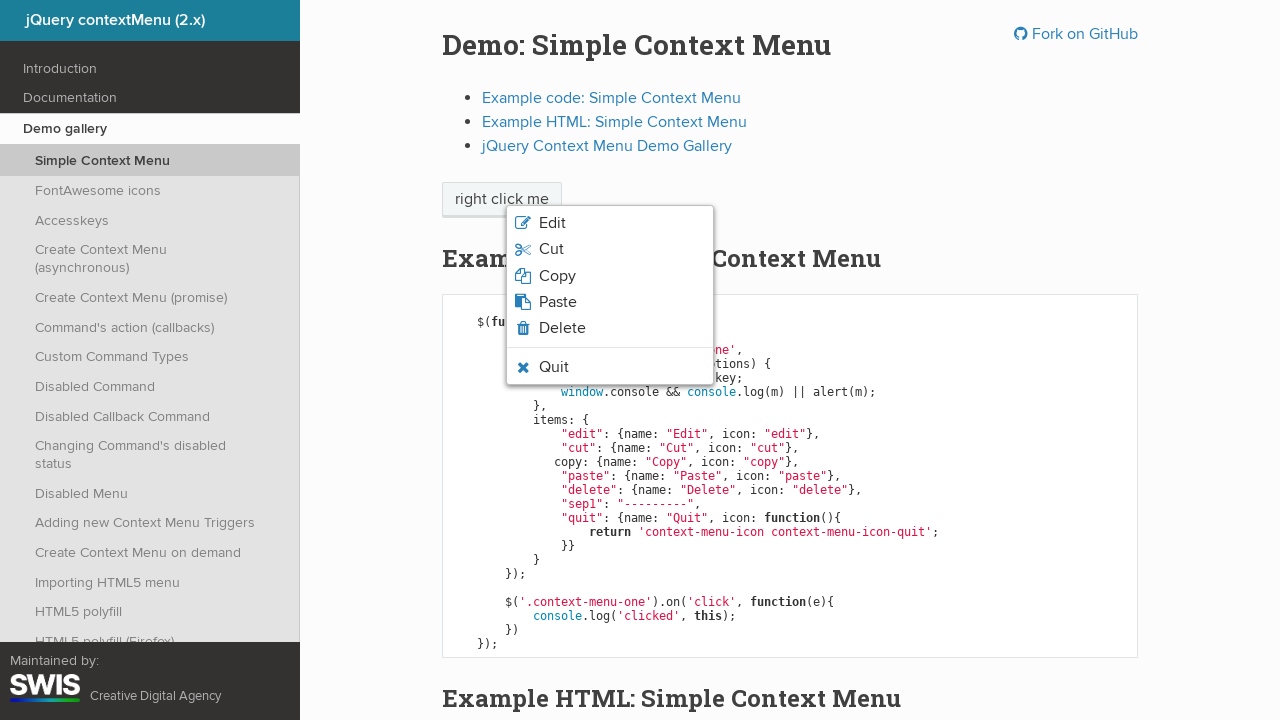

Context menu appeared after right-click
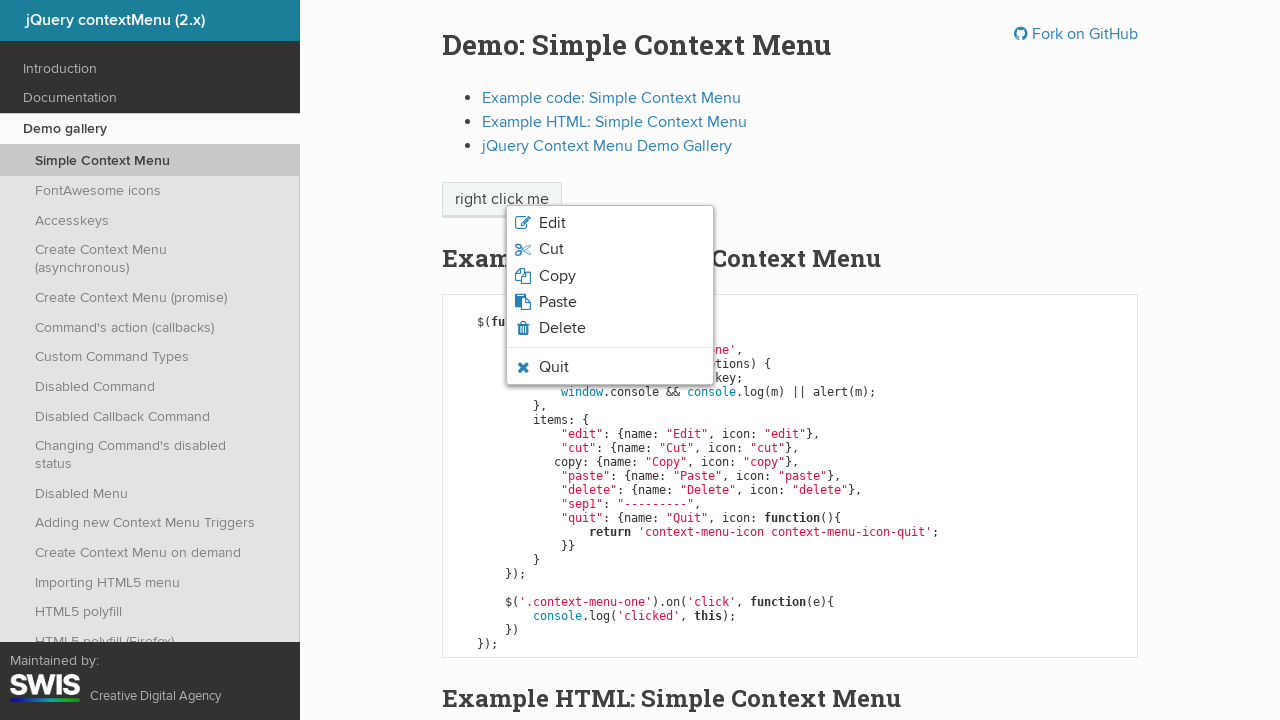

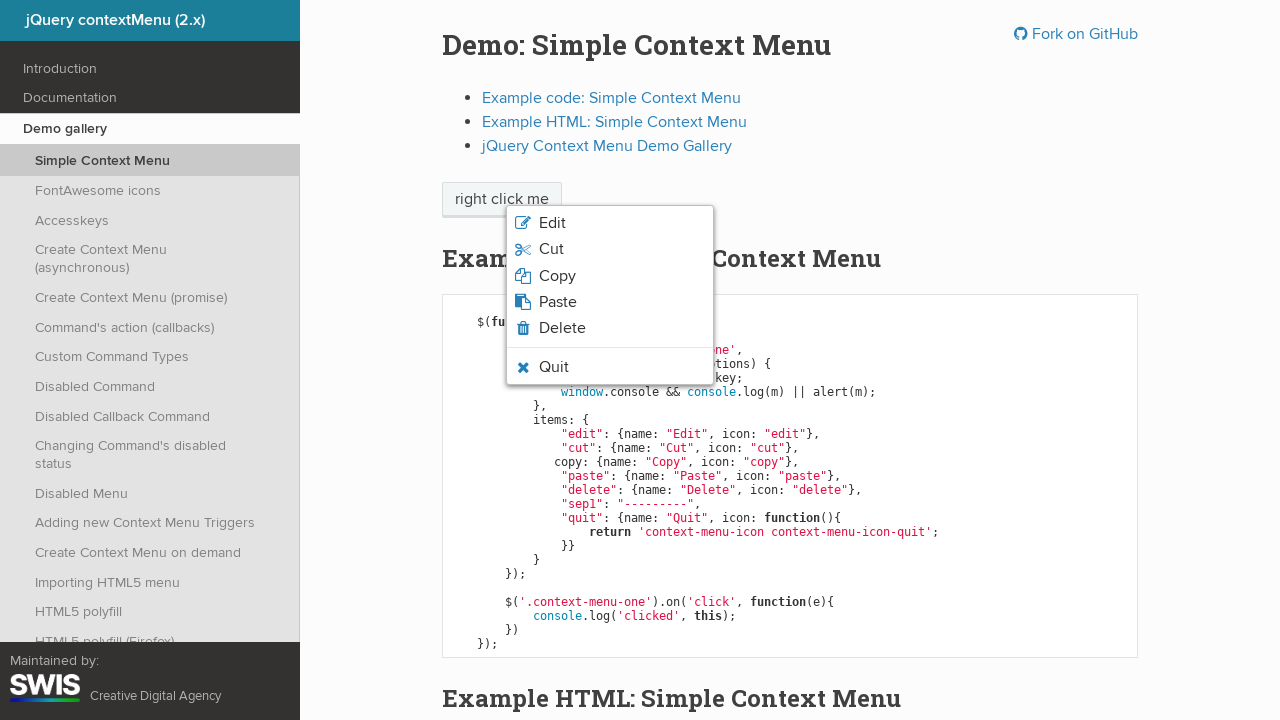